Tests that clicking the Add/Remove Elements link navigates to the Add/Remove page

Starting URL: https://the-internet.herokuapp.com/

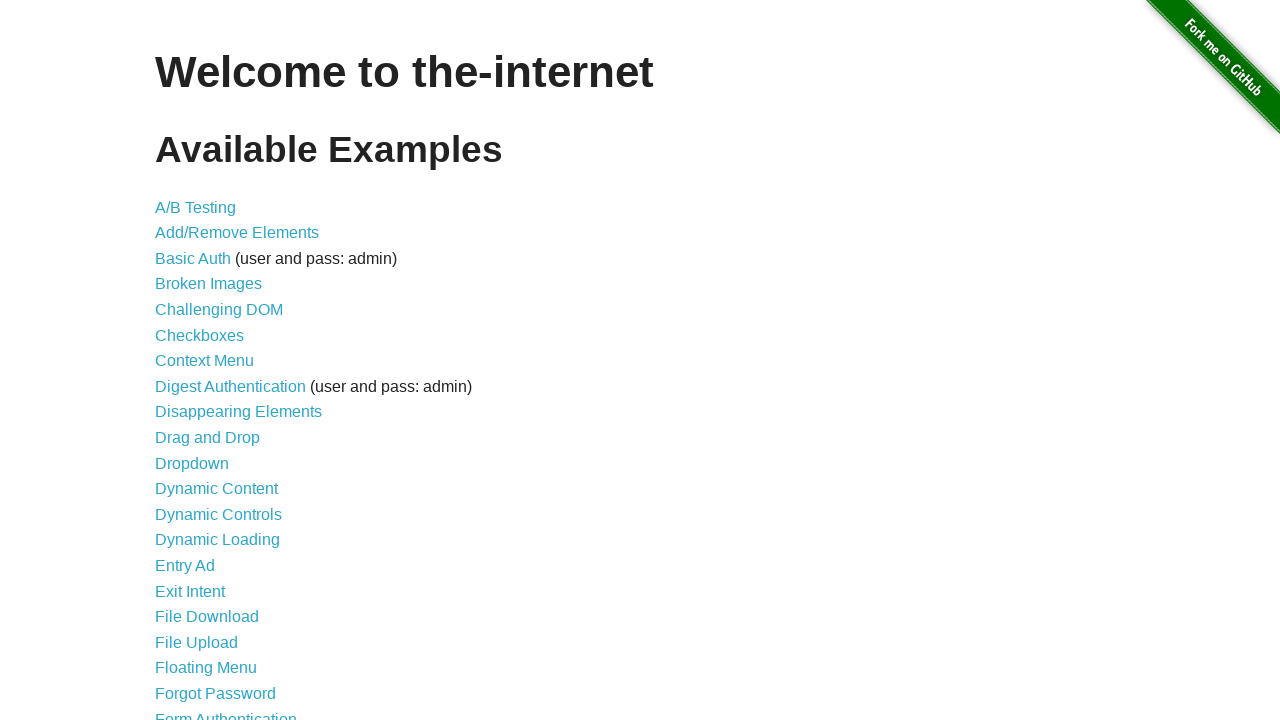

Clicked the Add/Remove Elements link at (237, 233) on a[href='/add_remove_elements/']
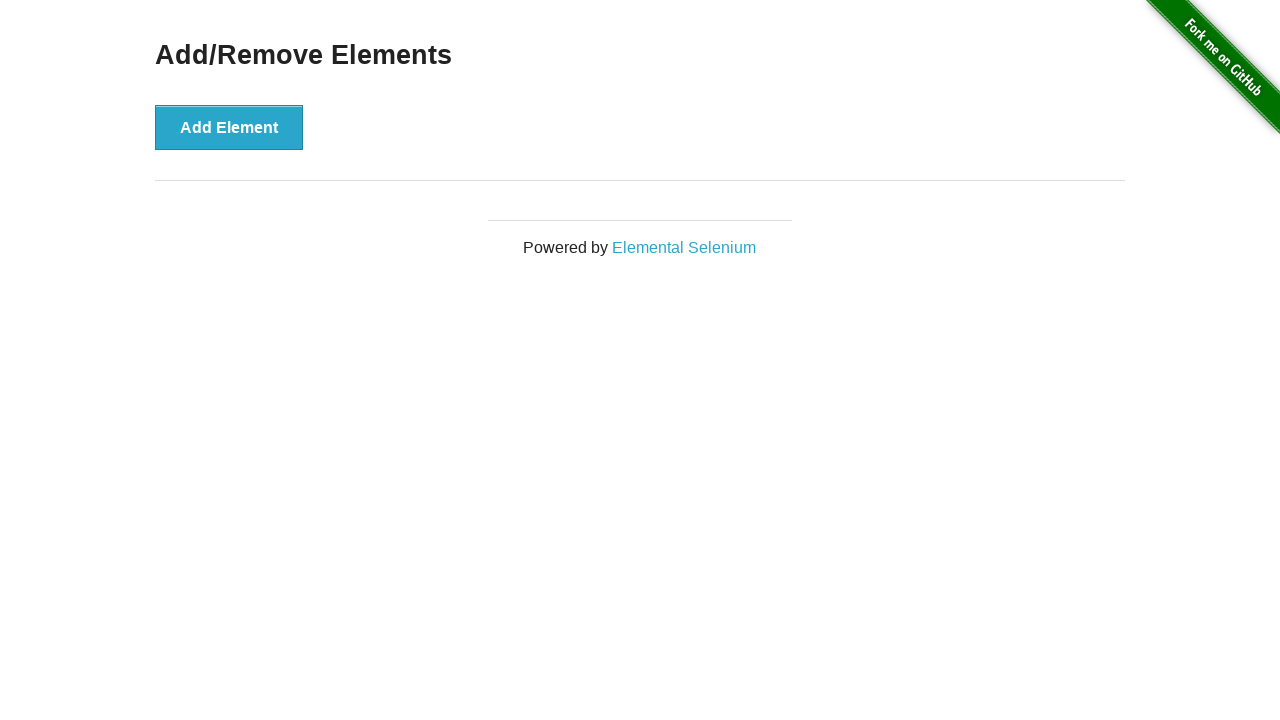

Waited for h3 header to load
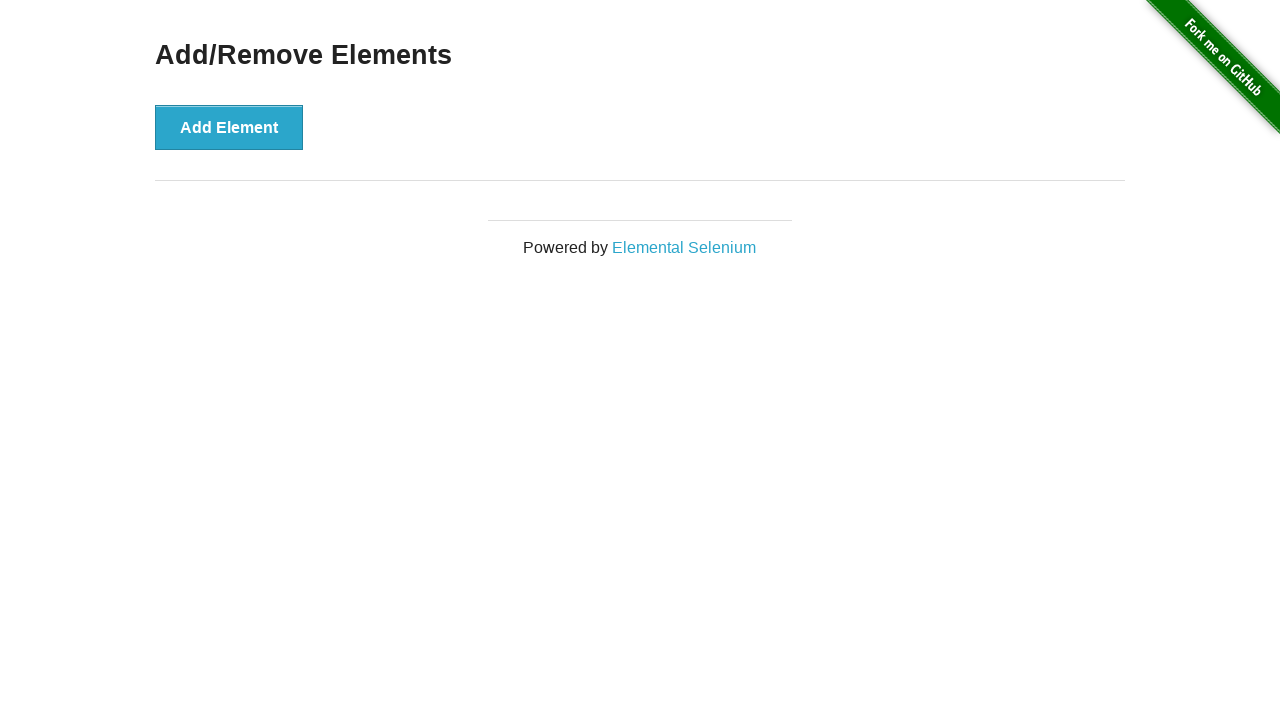

Retrieved h3 header text content
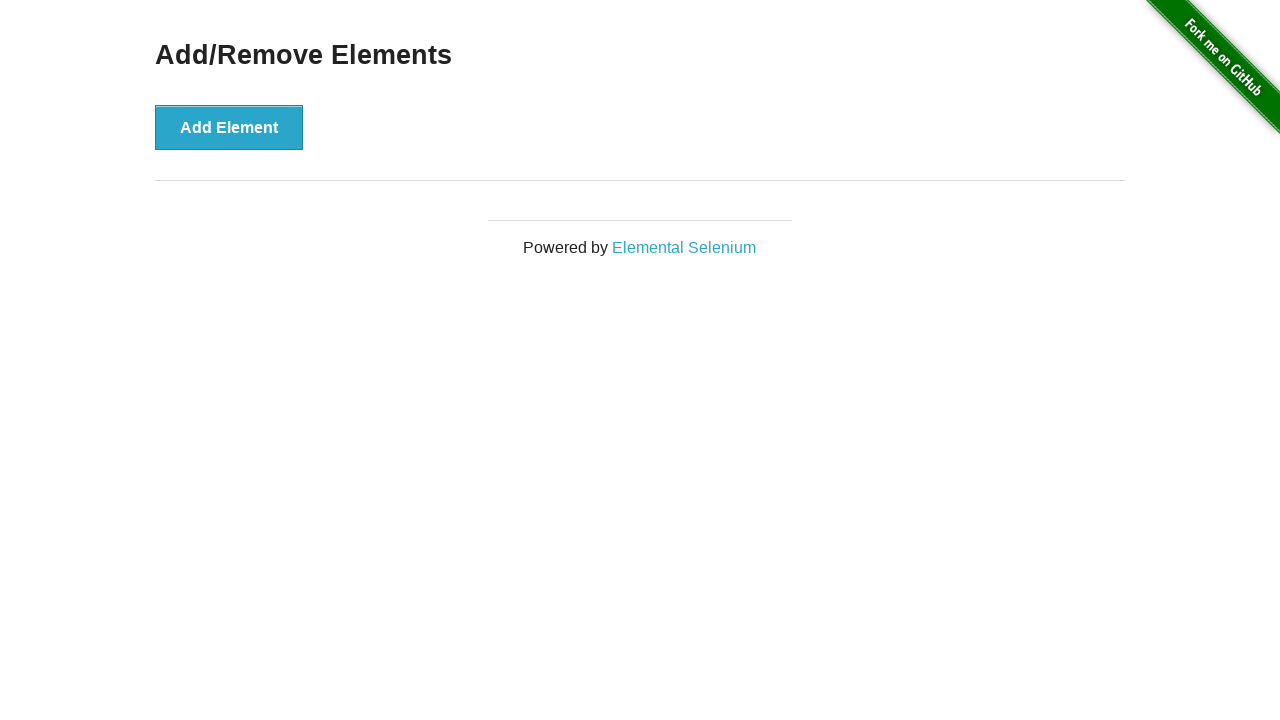

Verified header text equals 'Add/Remove Elements'
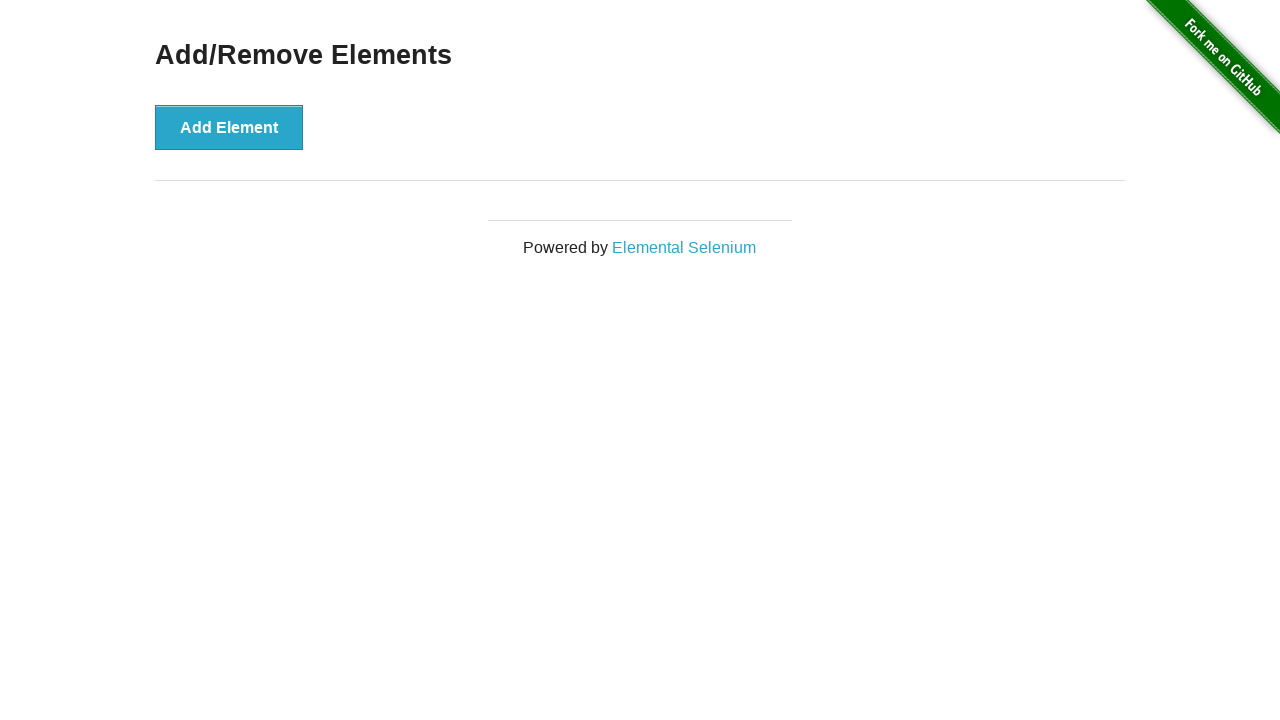

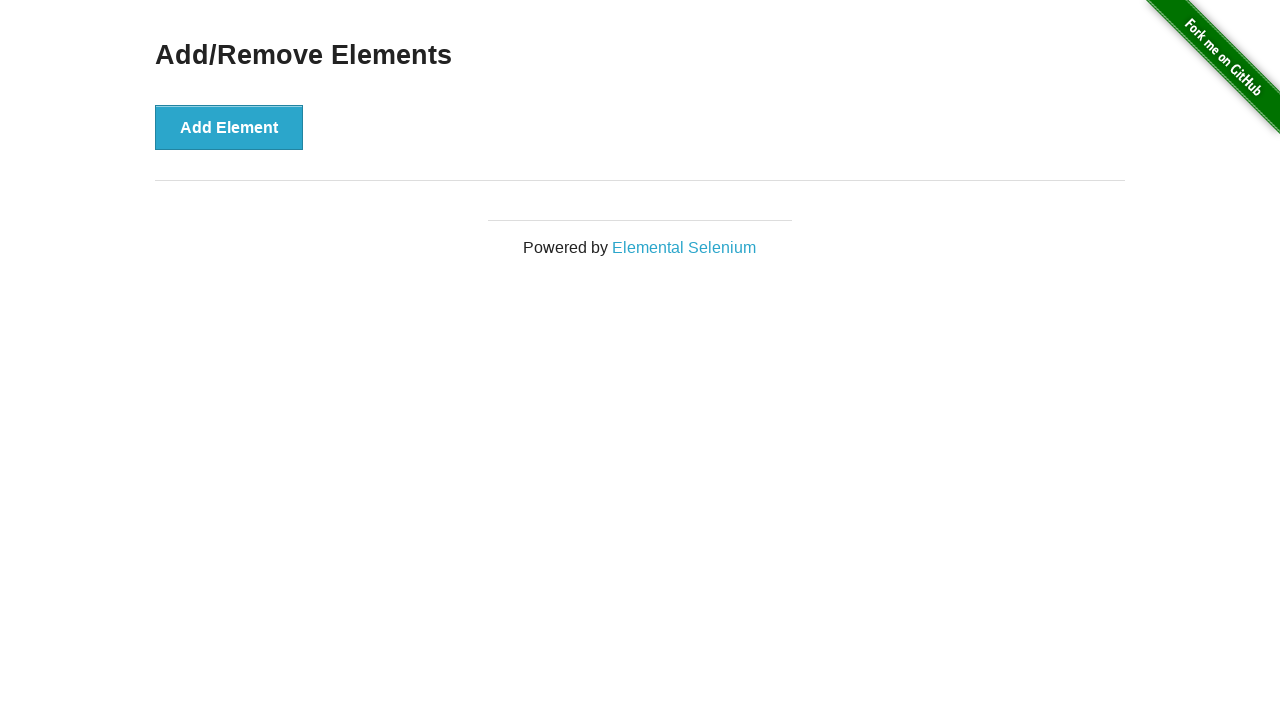